Tests the datepicker functionality by clicking on the datepicker input, navigating through the calendar (switching views between days/months/years), and selecting a specific date.

Starting URL: https://formy-project.herokuapp.com/datepicker

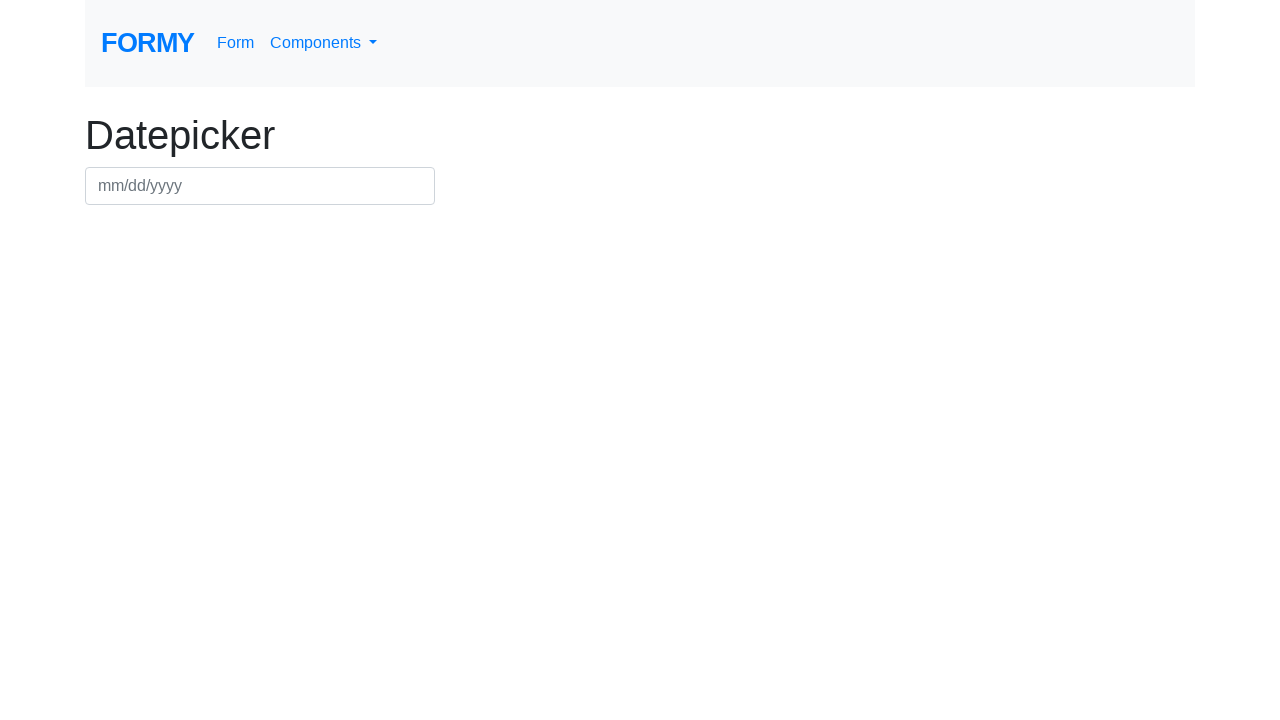

Clicked on datepicker input to open calendar at (260, 186) on #datepicker
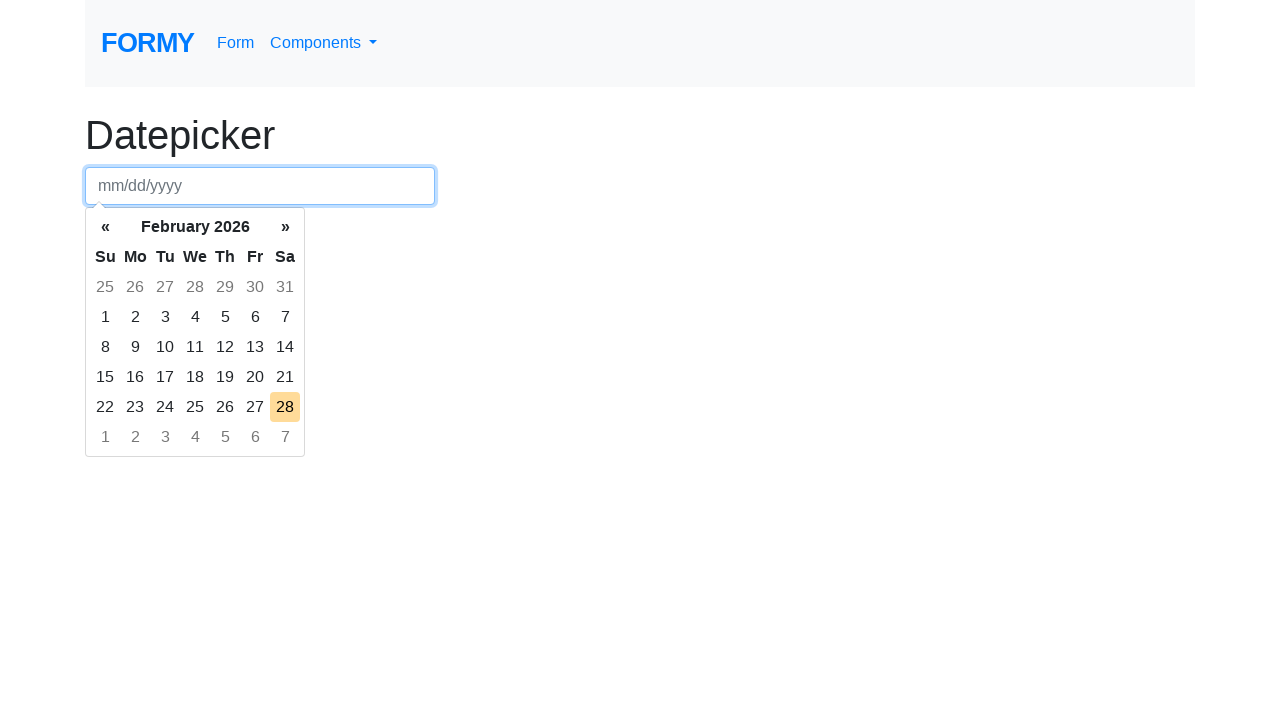

Clicked month/year header to switch to month view at (195, 227) on xpath=(.//*[normalize-space(text()) and normalize-space(.)='«'])[1]/following::t
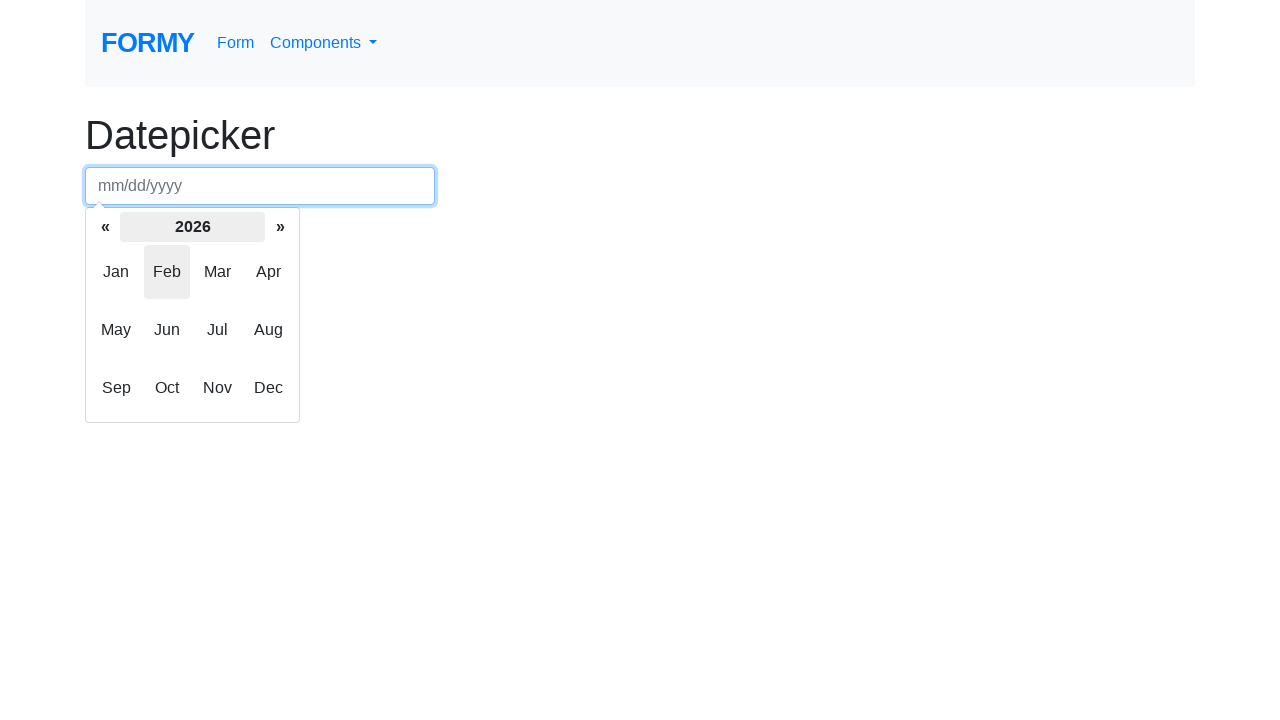

Clicked header again to switch to year view at (192, 227) on xpath=(.//*[normalize-space(text()) and normalize-space(.)='«'])[2]/following::t
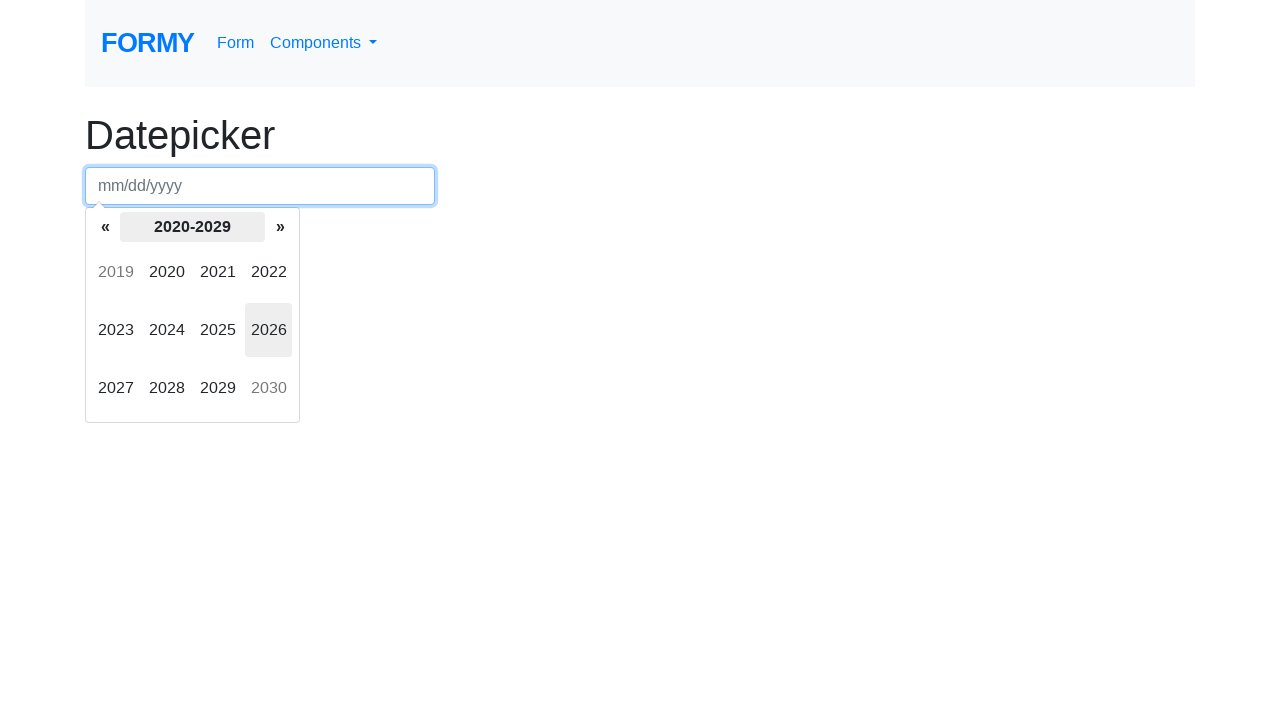

Navigated forward one year in year view at (105, 227) on xpath=(.//*[normalize-space(text()) and normalize-space(.)='Clear'])[2]/followin
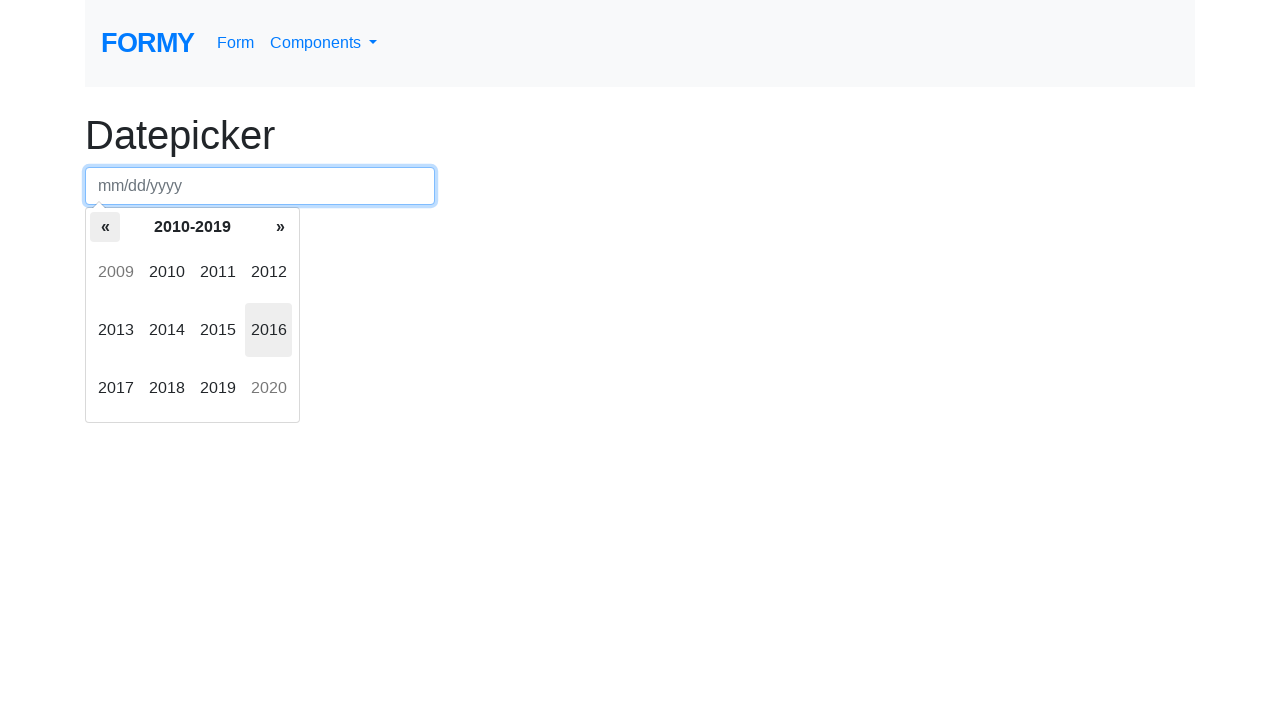

Navigated forward another year in year view at (105, 227) on xpath=(.//*[normalize-space(text()) and normalize-space(.)='Clear'])[2]/followin
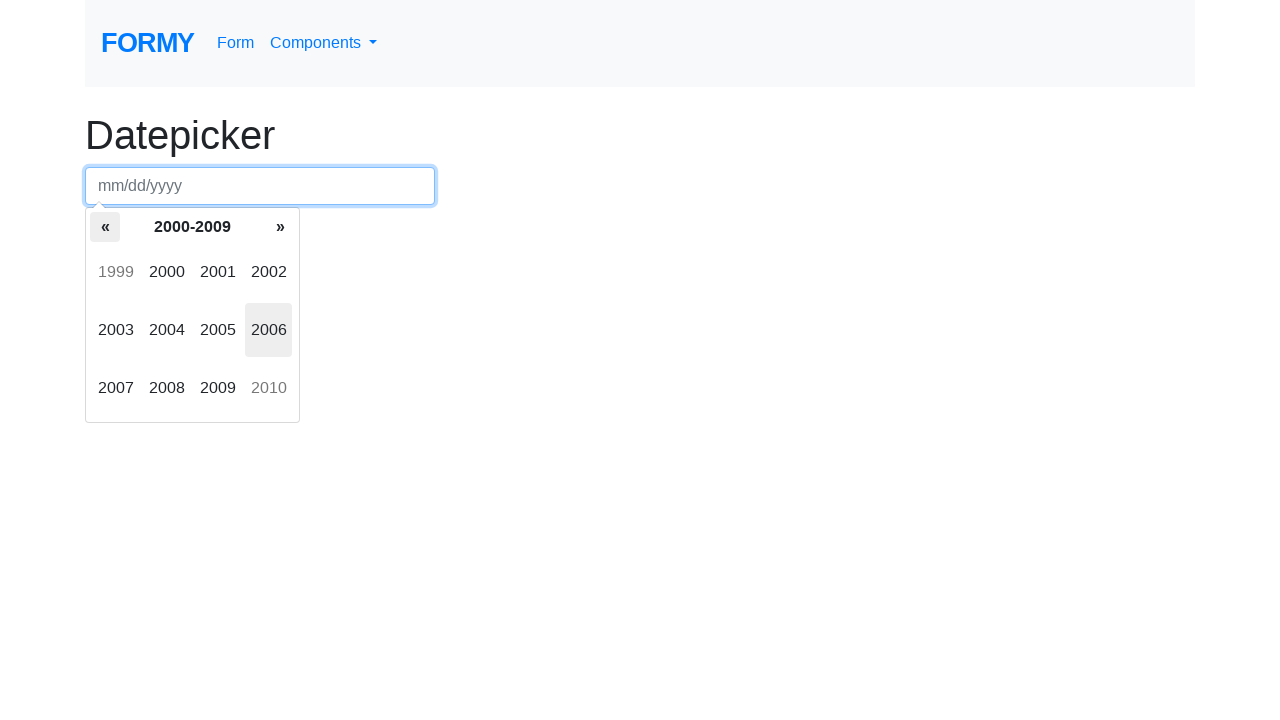

Navigated forward a third year in year view at (105, 227) on xpath=(.//*[normalize-space(text()) and normalize-space(.)='Clear'])[2]/followin
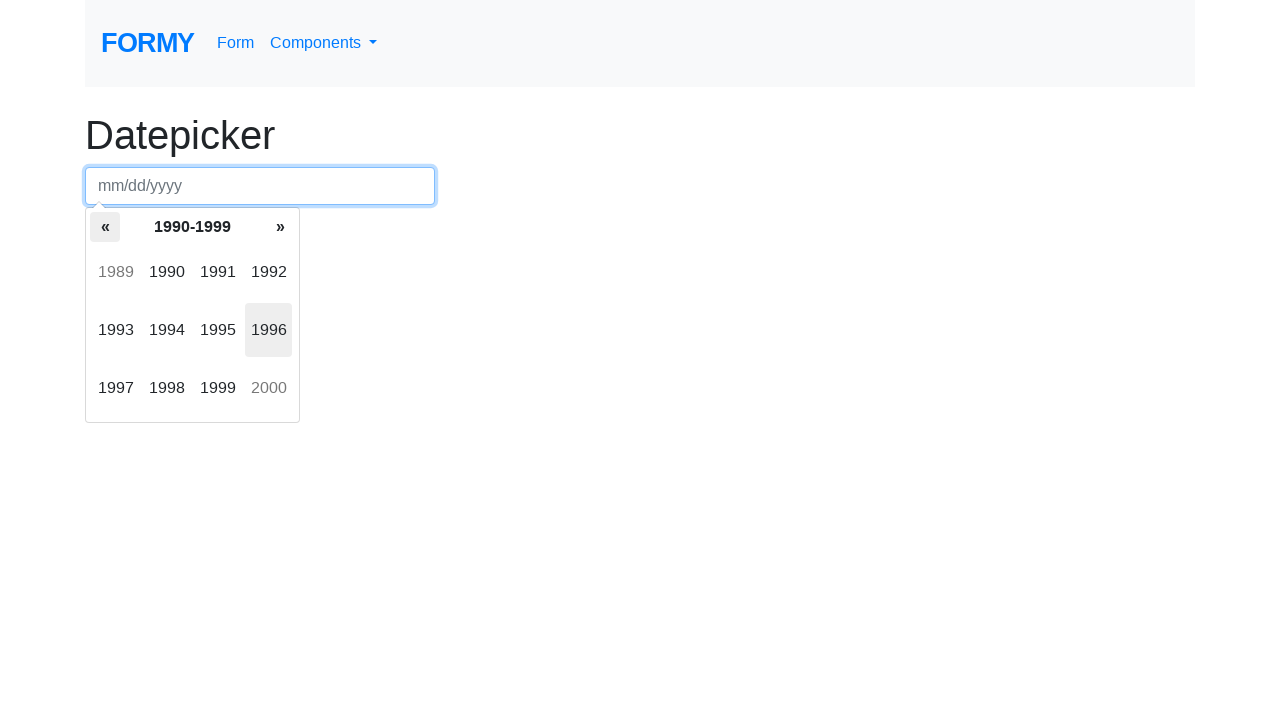

Selected a year from year view at (116, 388) on xpath=(.//*[normalize-space(text()) and normalize-space(.)='»'])[3]/following::s
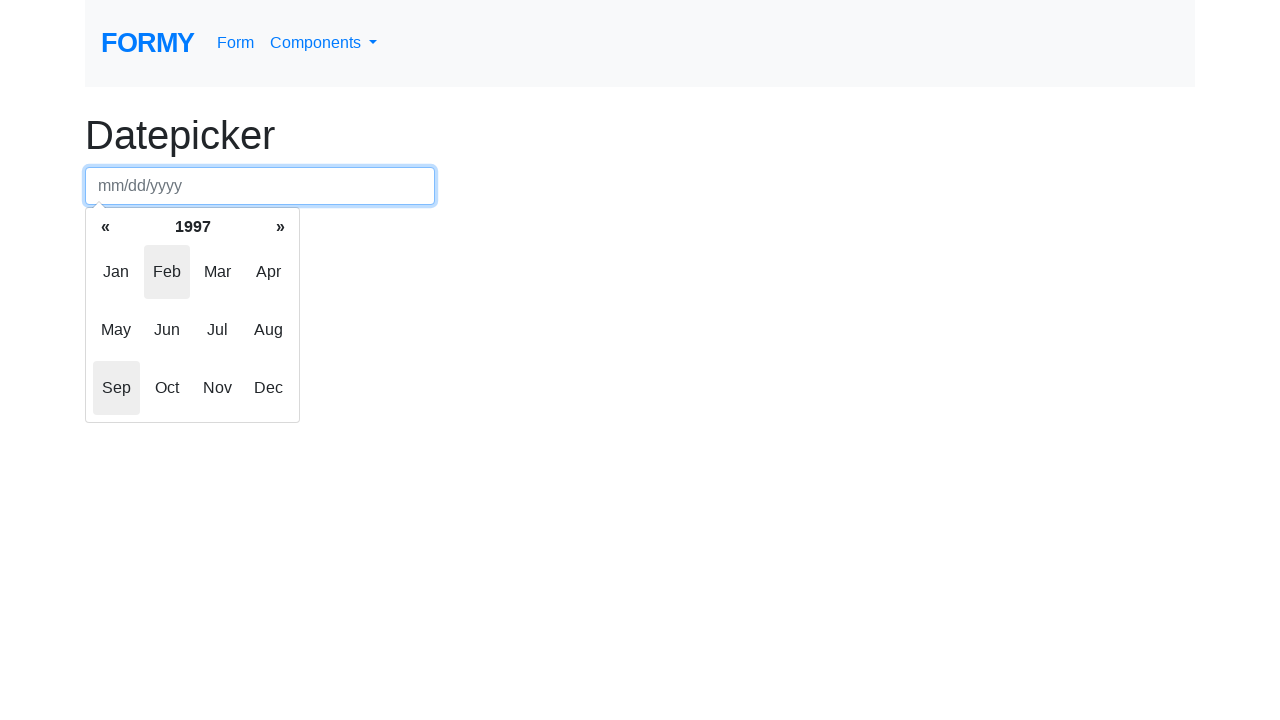

Selected December month from month view at (269, 388) on xpath=(.//*[normalize-space(text()) and normalize-space(.)='Nov'])[1]/following:
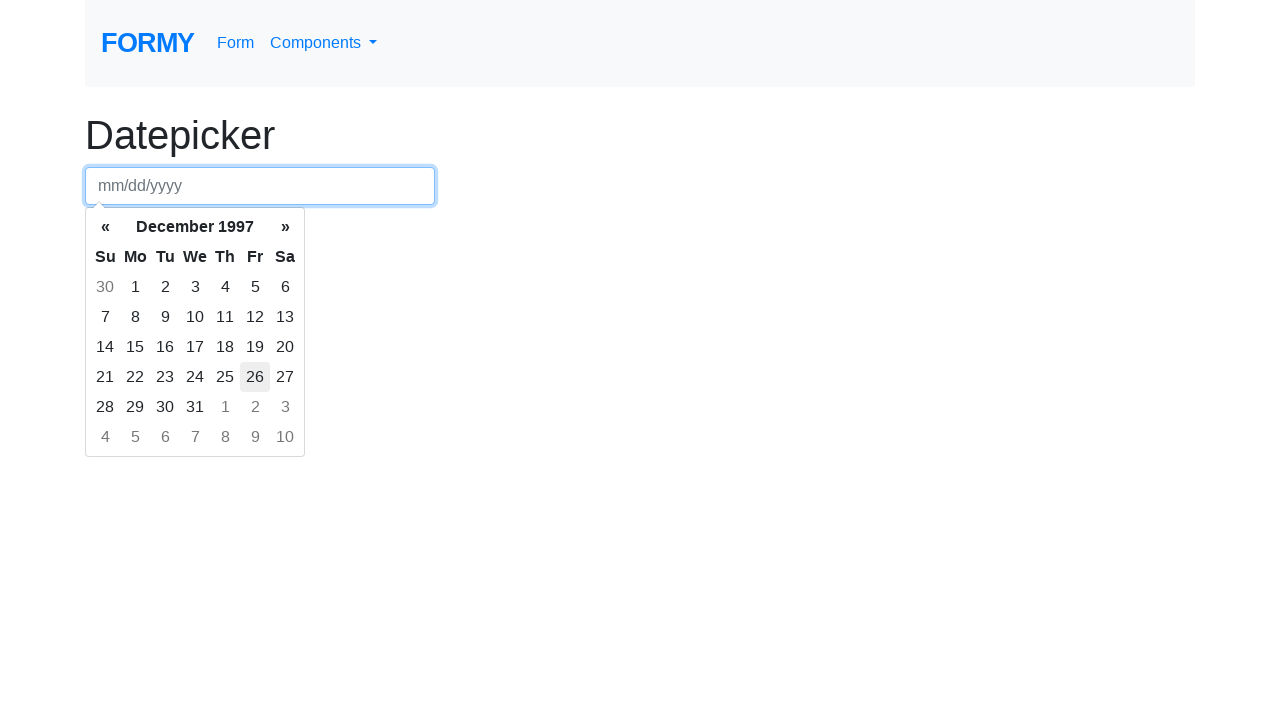

Selected the 30th day from calendar at (135, 407) on xpath=(.//*[normalize-space(text()) and normalize-space(.)='Sa'])[1]/following::
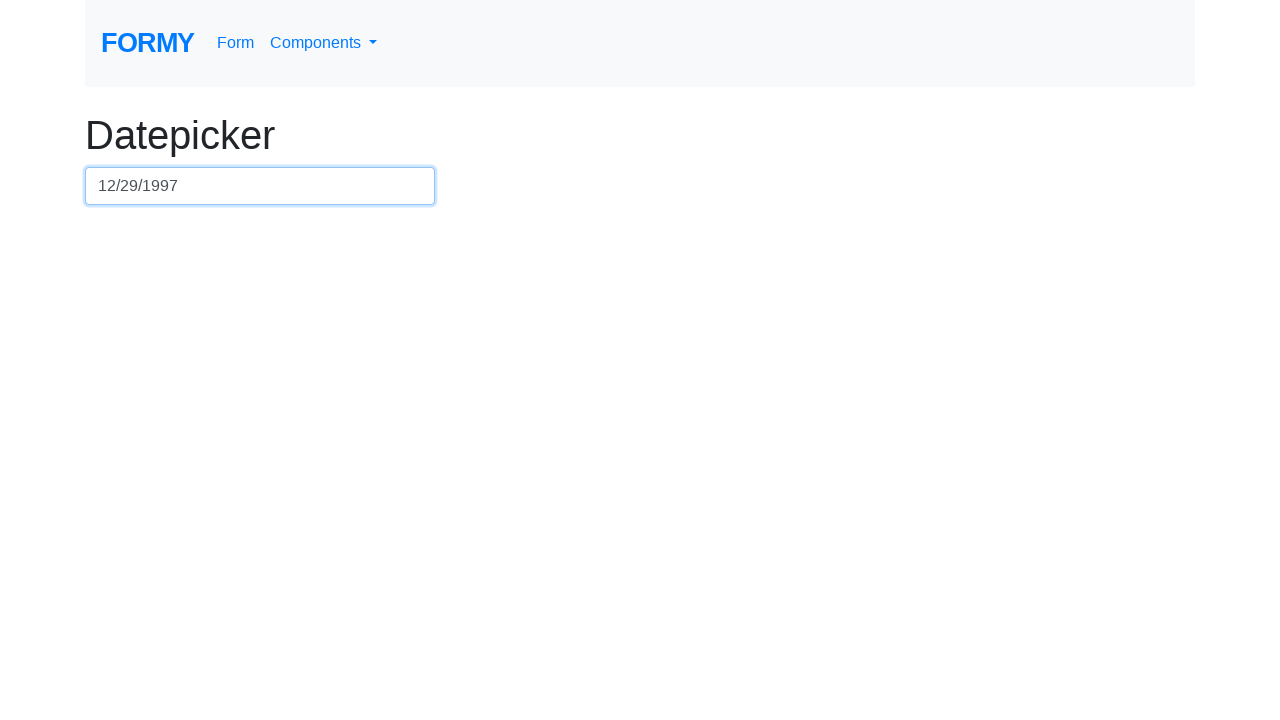

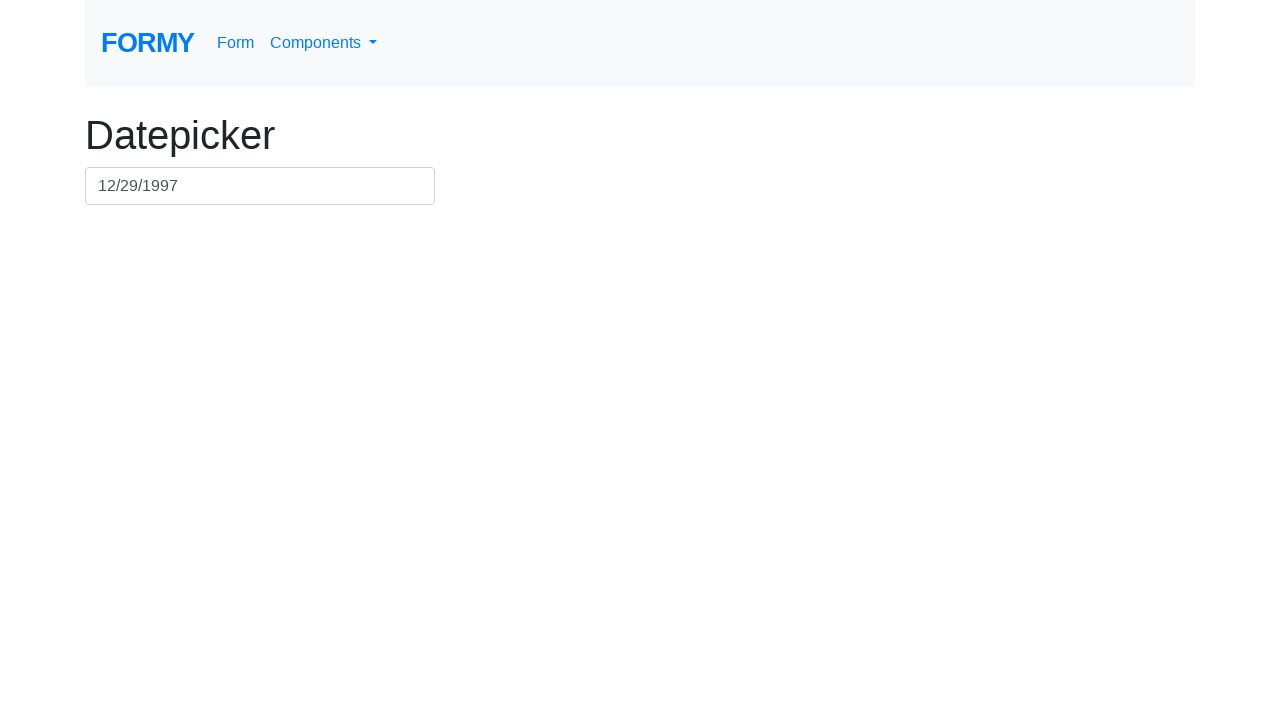